Navigates to the Playwright Python documentation website and clicks on the Docs link to access the documentation section

Starting URL: https://playwright.dev/python/

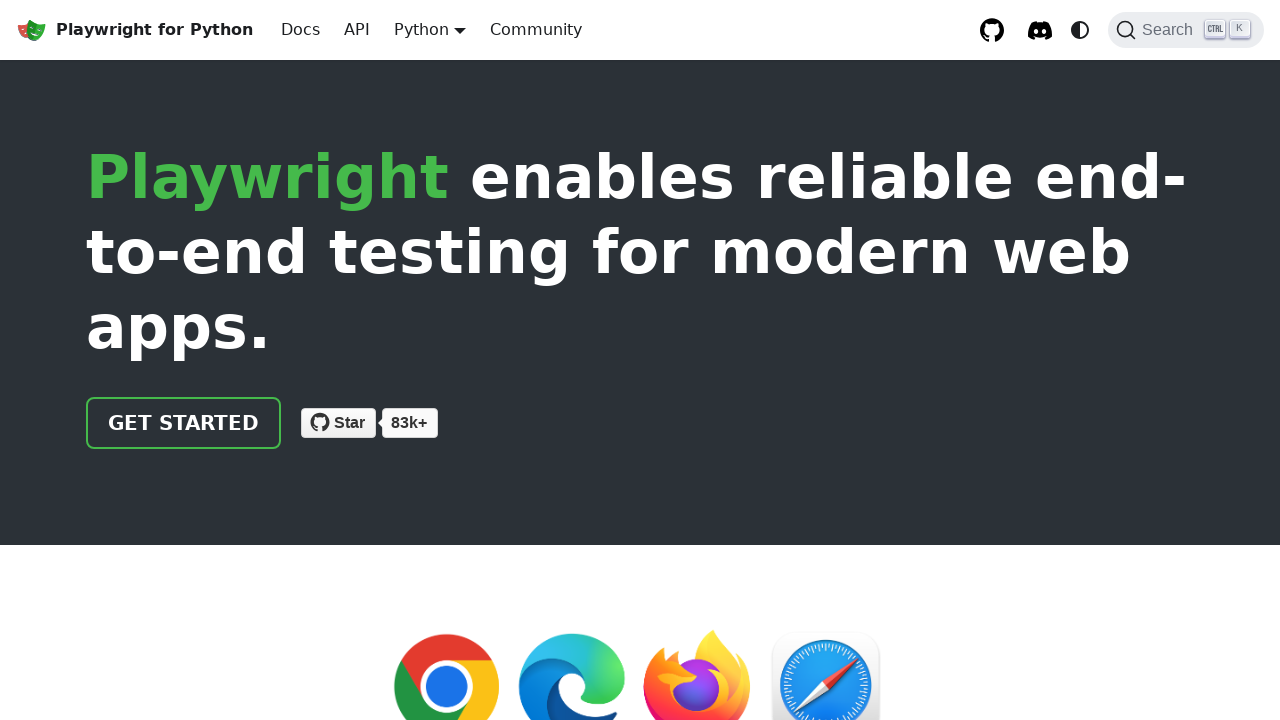

Clicked on the Docs link at (300, 30) on internal:role=link[name="Docs"i]
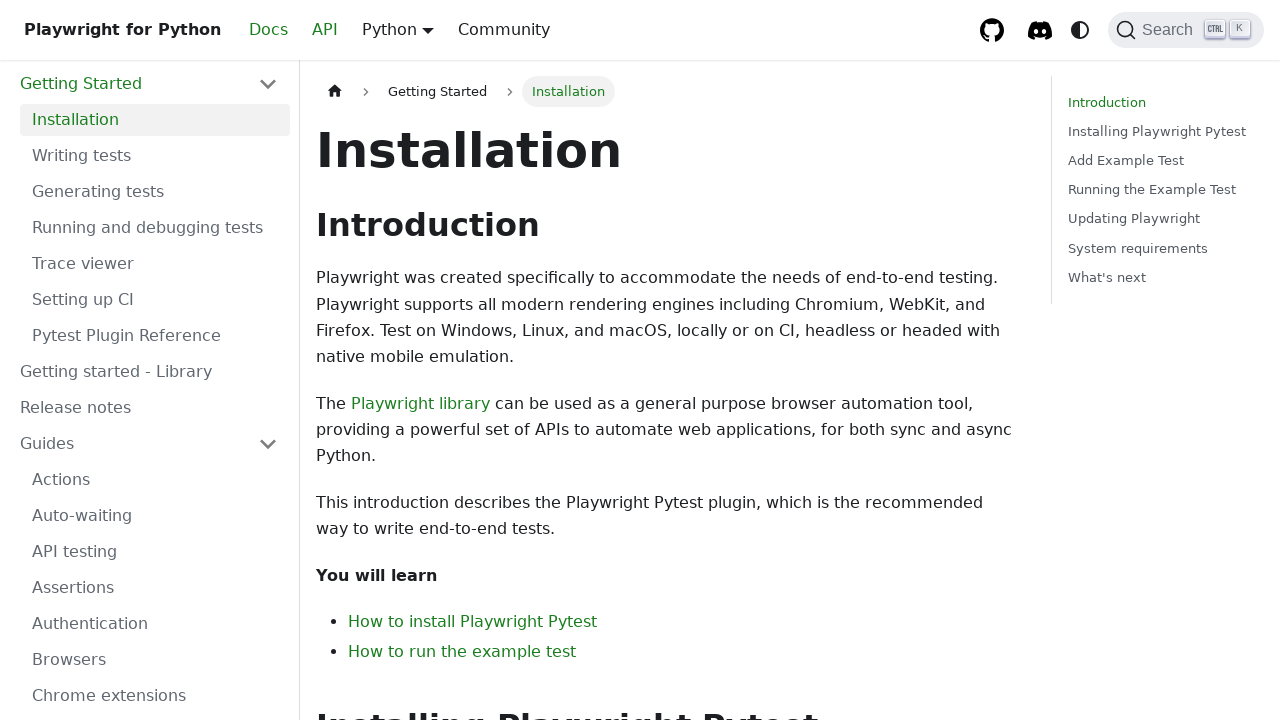

Documentation page loaded (domcontentloaded)
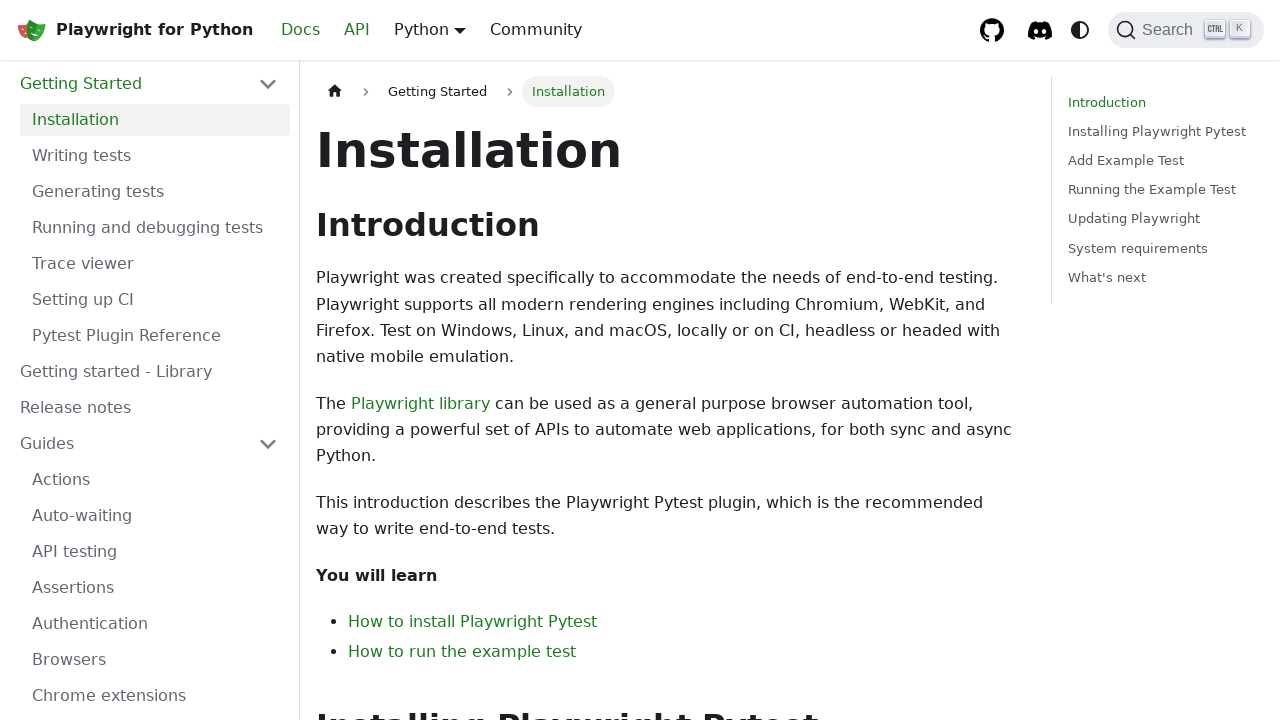

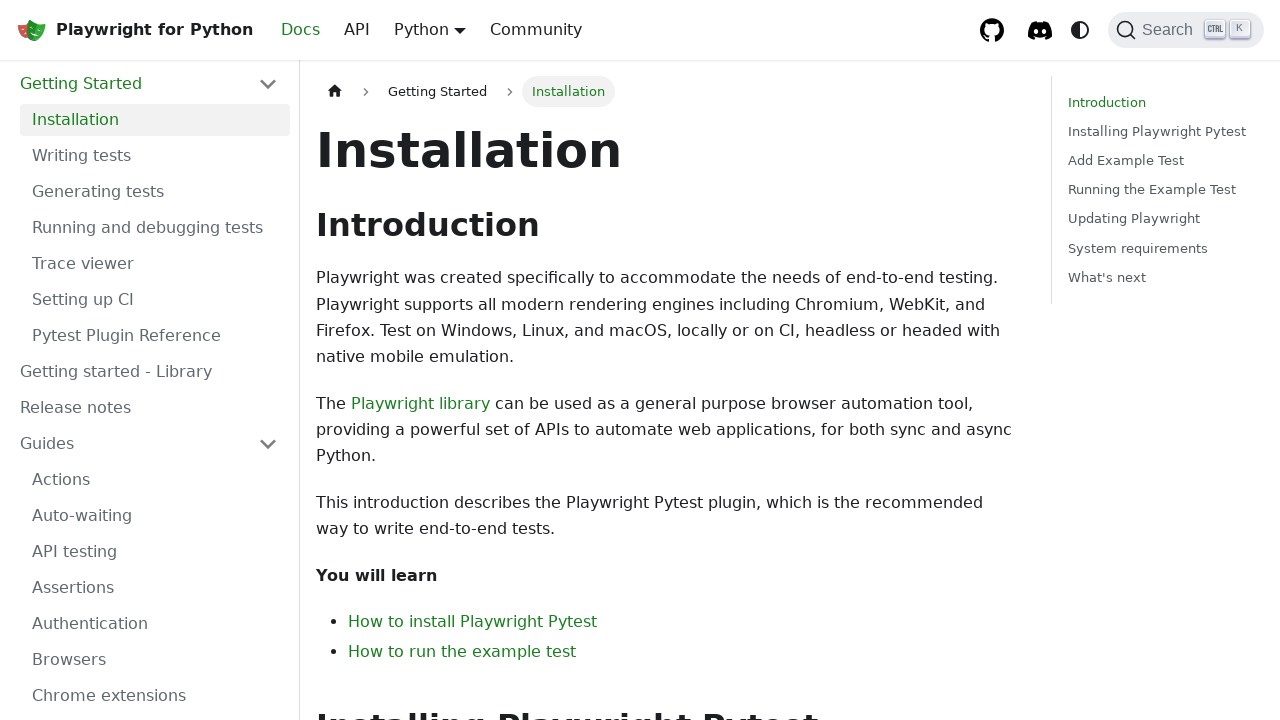